Navigates to the Andre and Son website, opens the ABOUT section (trying multiple selectors), clicks on the "Our Story & Team" link, and verifies the page content loads correctly.

Starting URL: https://www.andreandson.com/

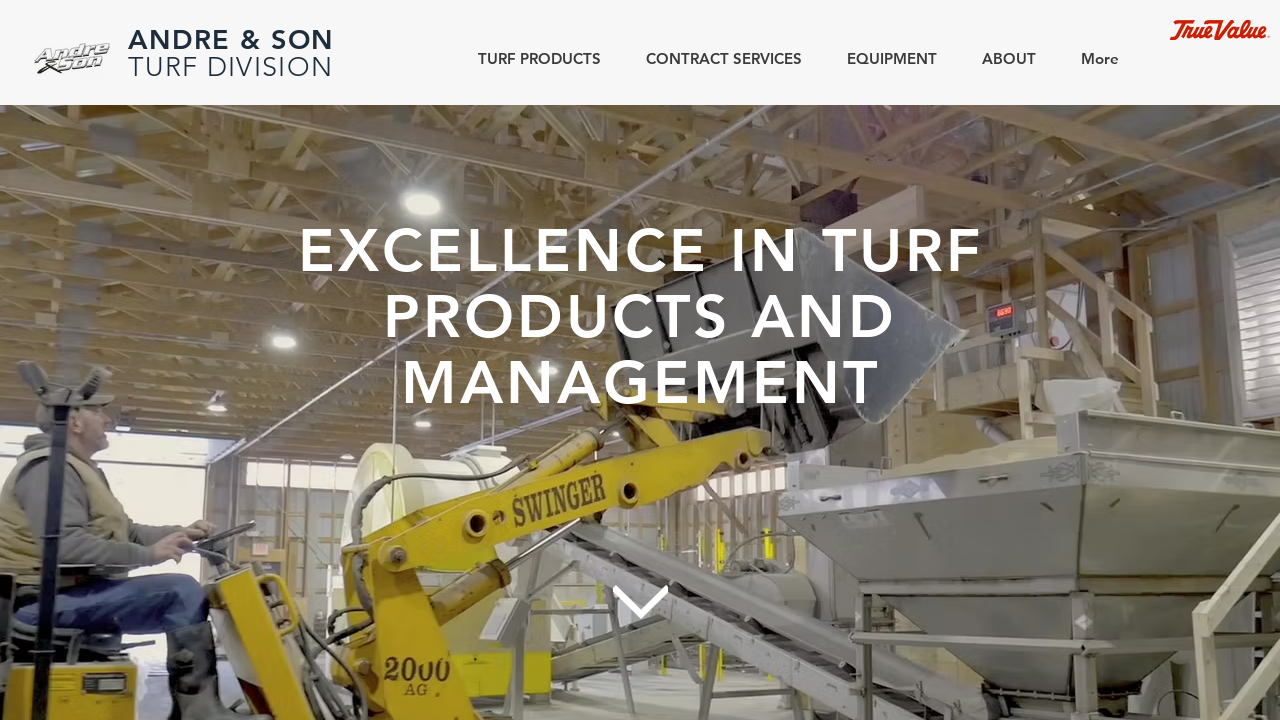

Clicked ABOUT button at (1002, 58) on internal:role=button[name="ABOUT"s]
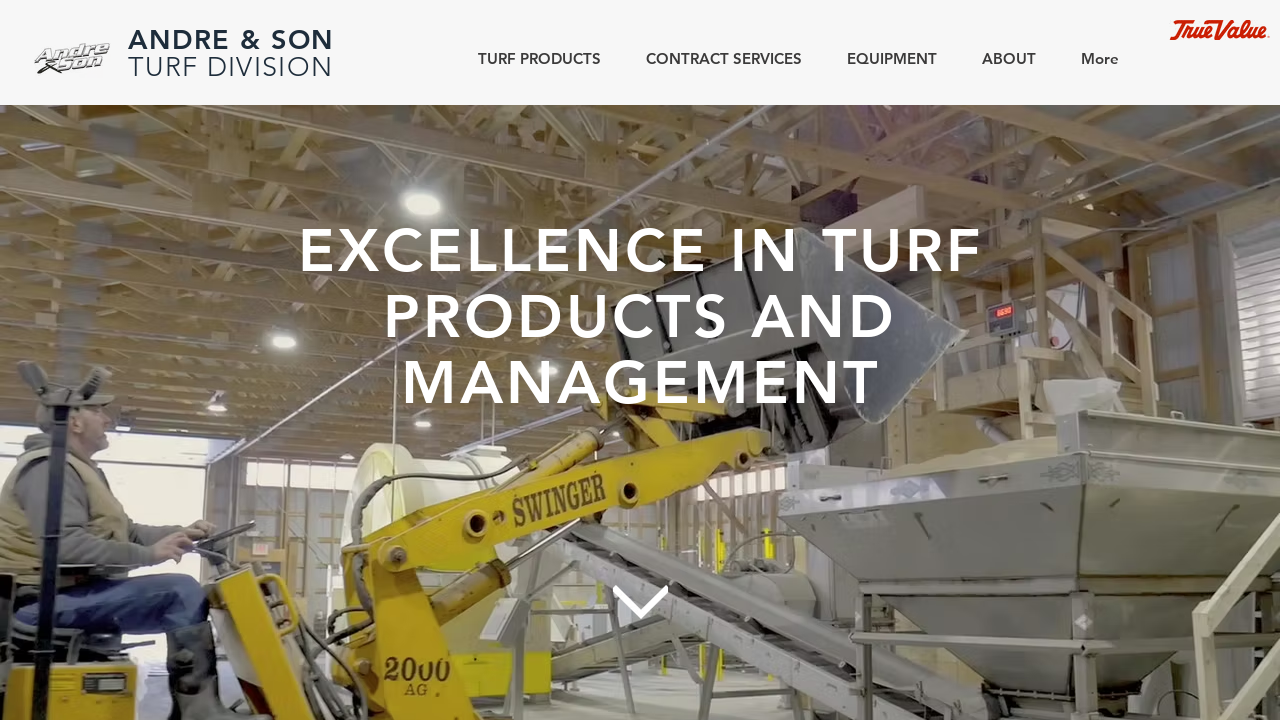

OUR STORY anchor element is visible
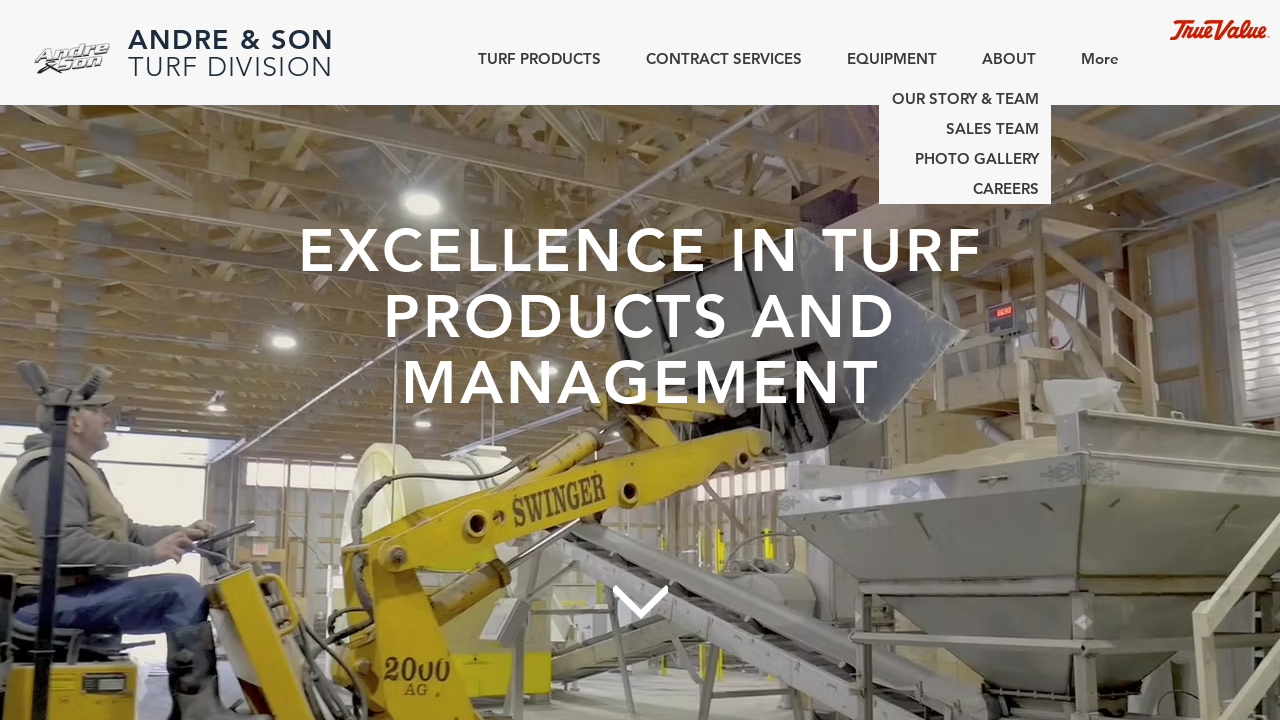

Scrolled OUR STORY anchor into view
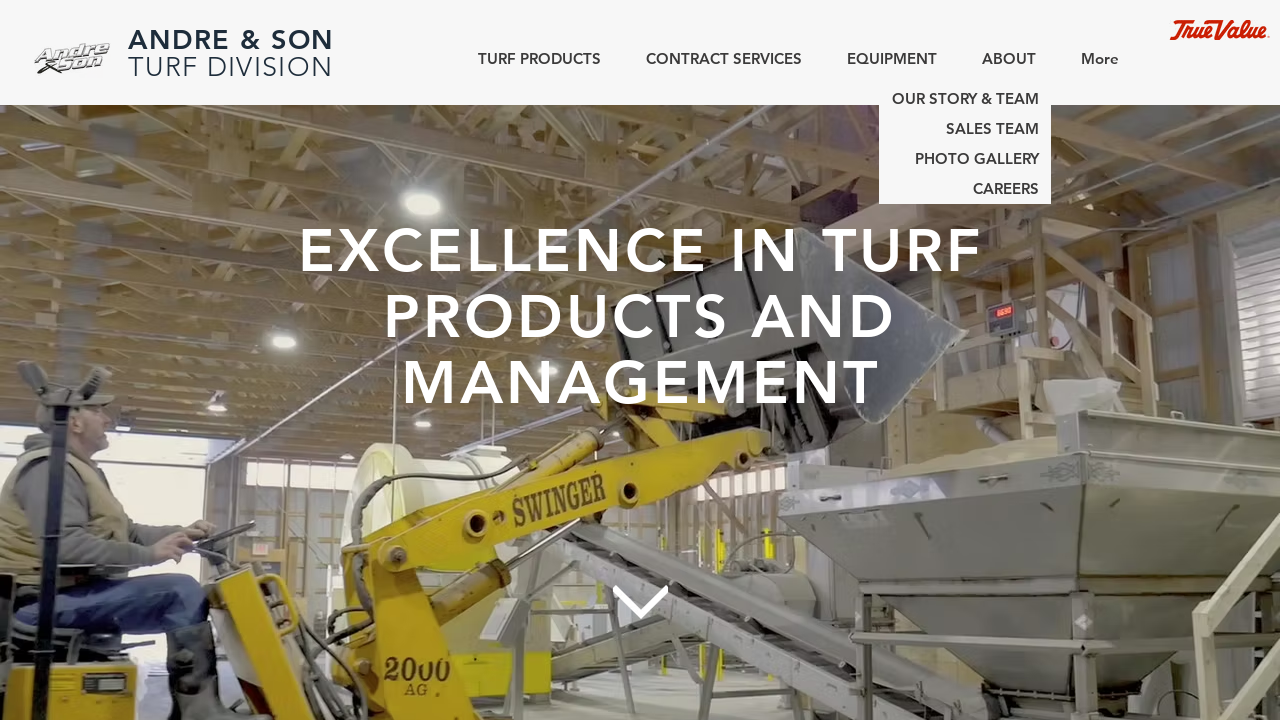

Clicked OUR STORY & TEAM anchor link at (965, 99) on a:has(p:has-text("OUR STORY")) >> nth=0
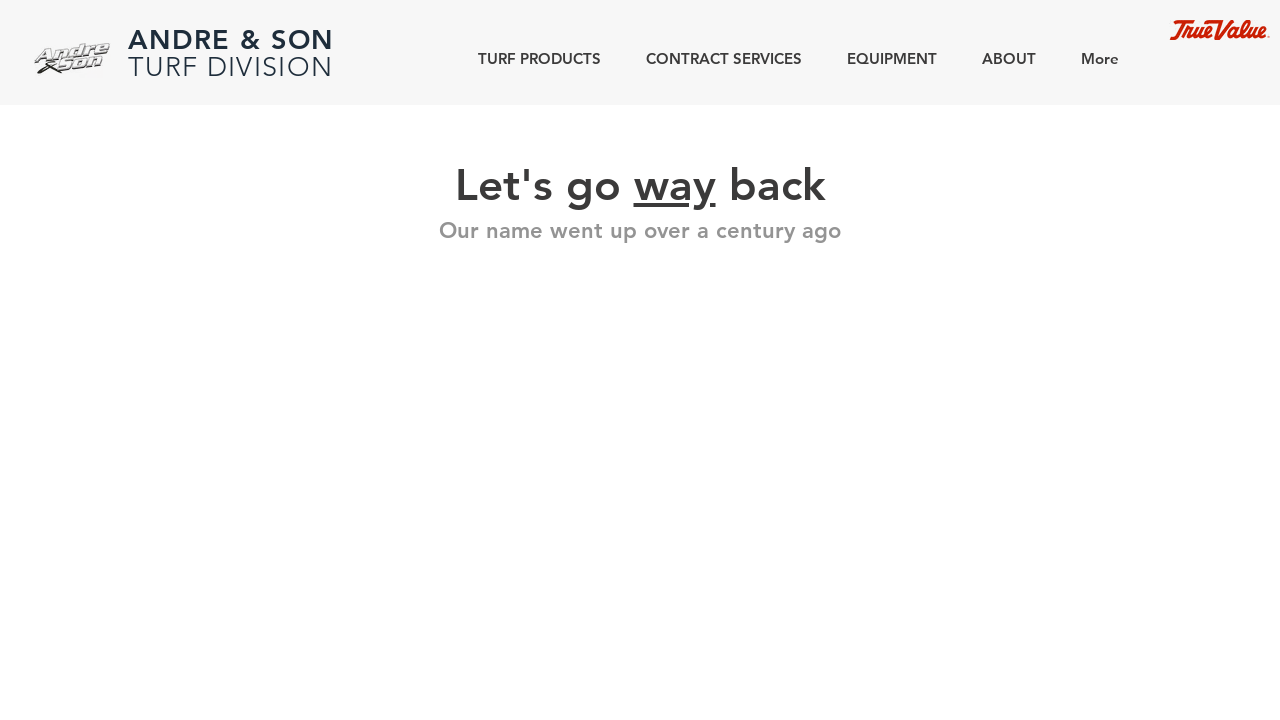

Verified 'Let's go way back' text is visible on the page
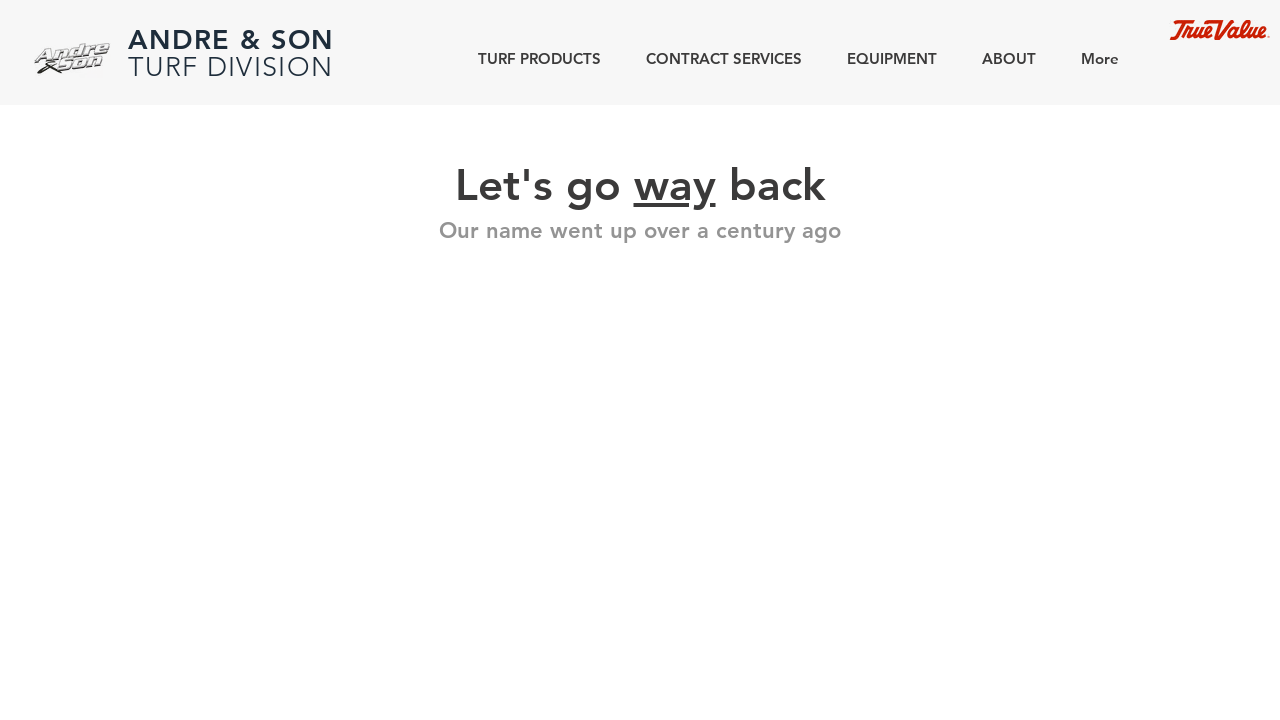

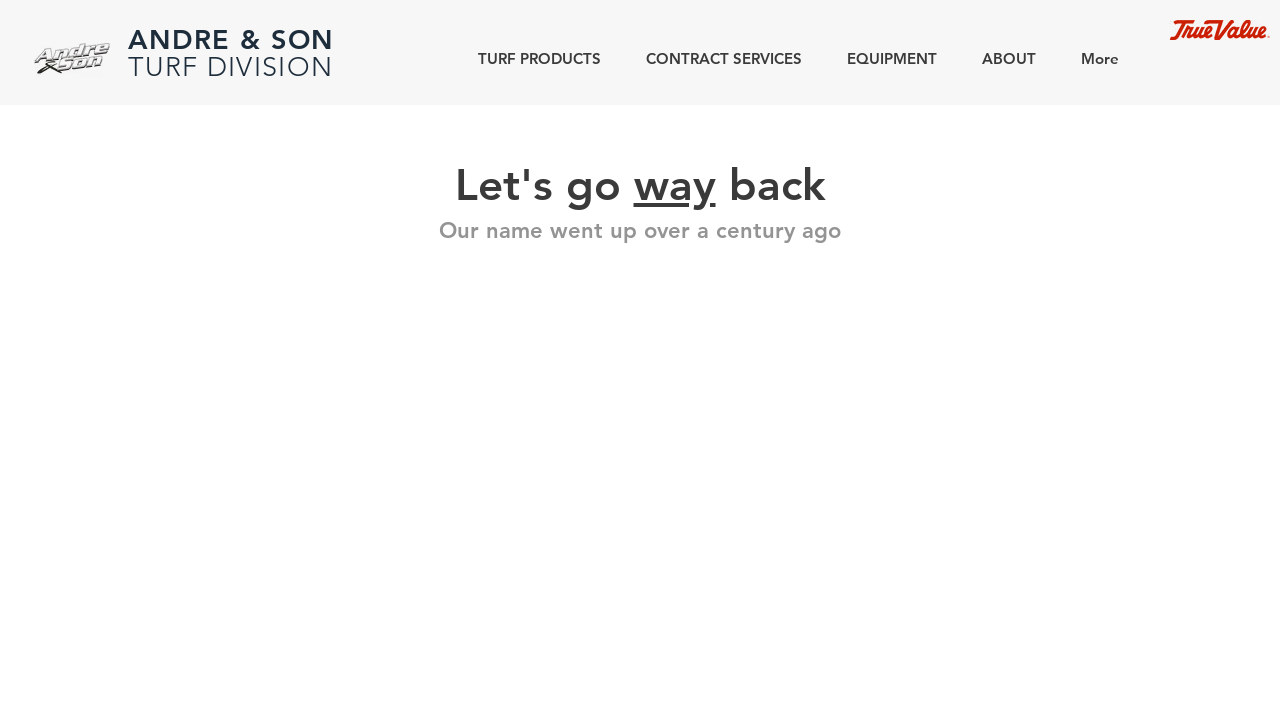